Tests frame navigation and interaction by switching between multiple nested iframes and clicking buttons within them

Starting URL: https://www.leafground.com/frame.xhtml

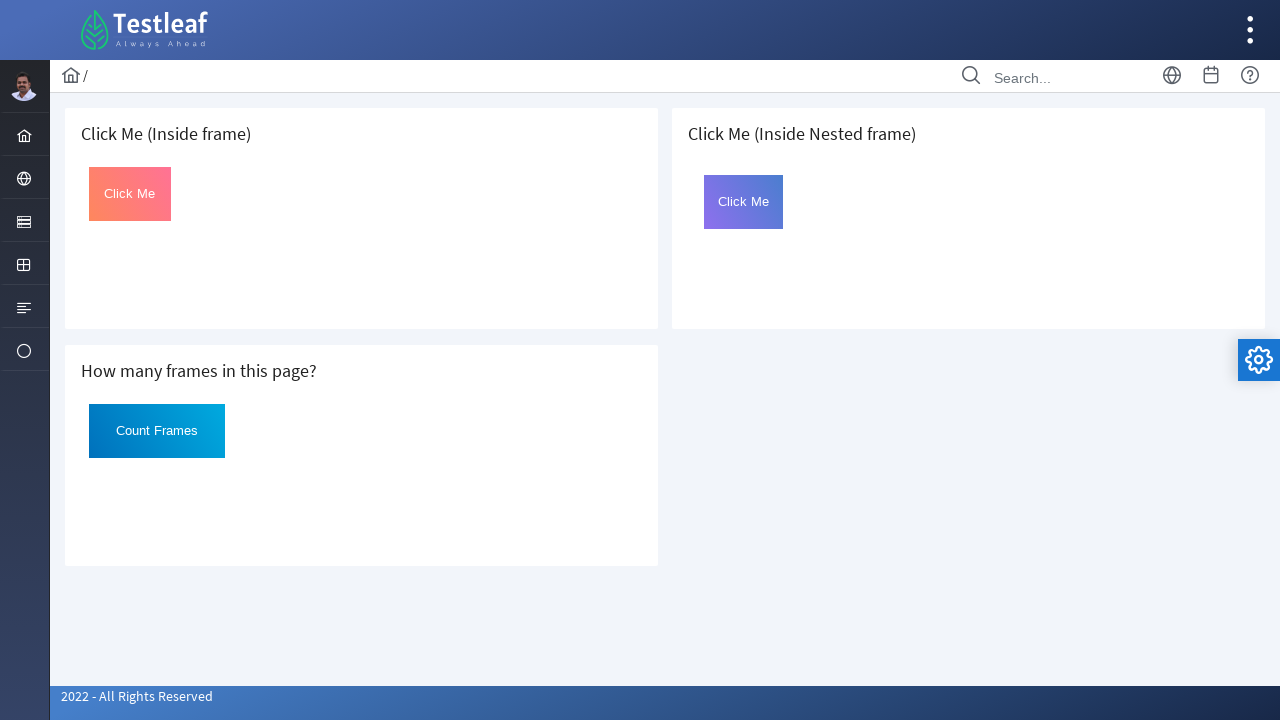

Located first iframe with src='default.xhtml'
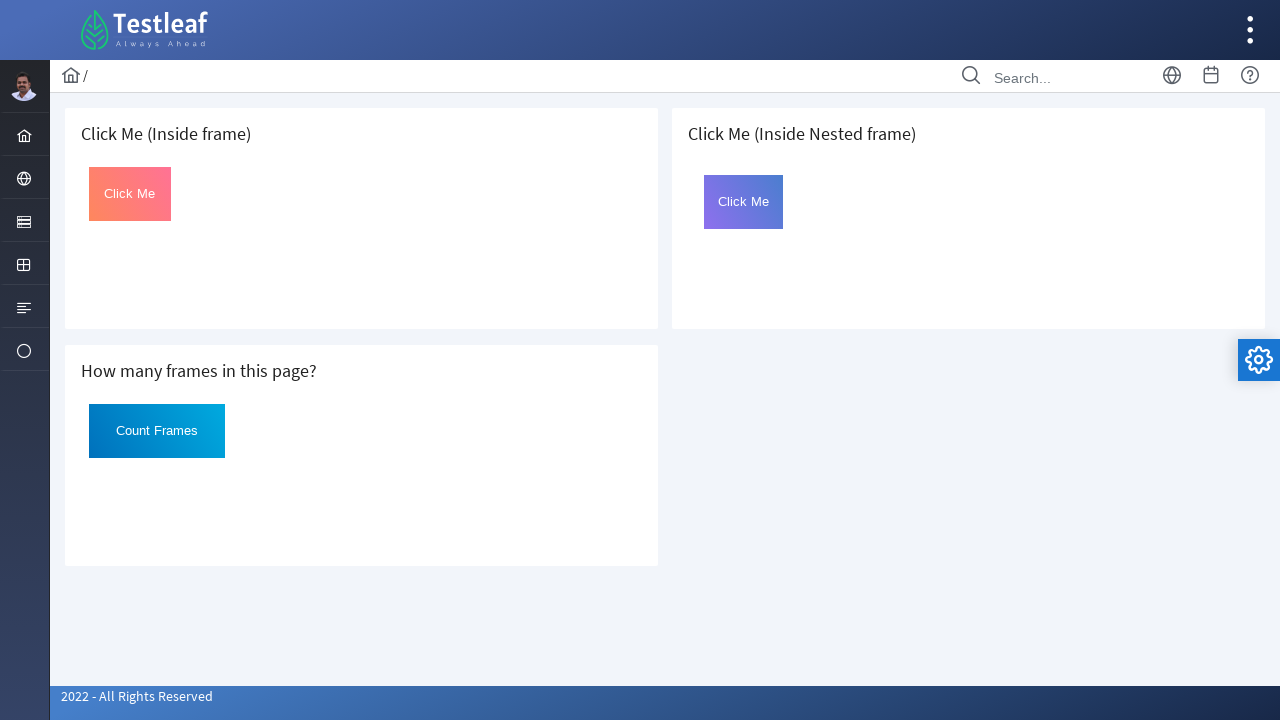

Clicked button in first iframe at (130, 194) on iframe[src='default.xhtml'] >> internal:control=enter-frame >> #Click
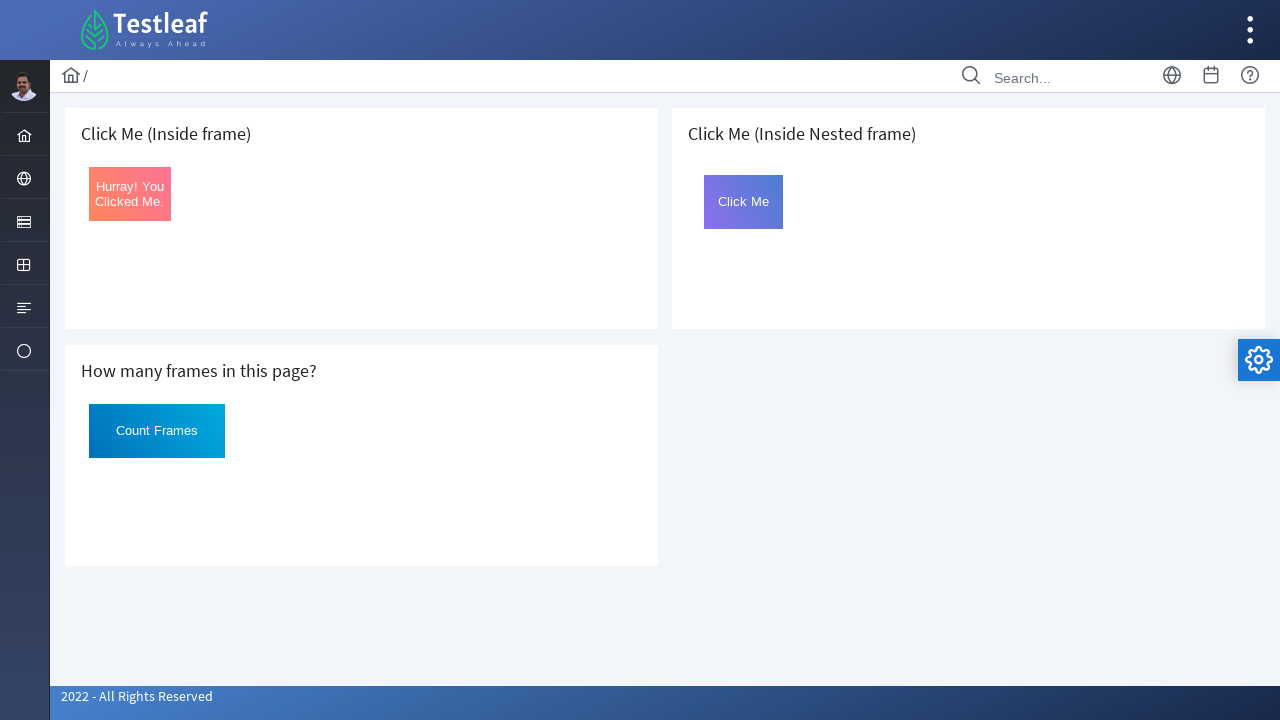

Located second iframe with src='page.xhtml'
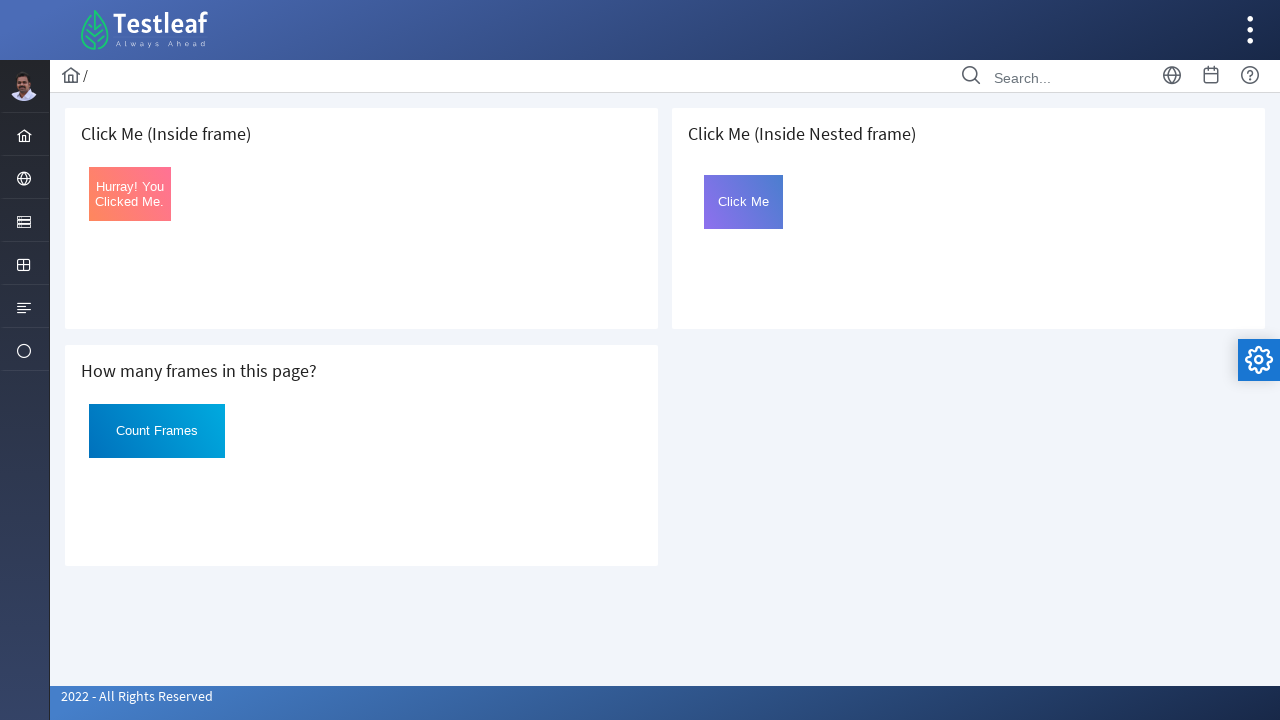

Located nested iframe within second frame with src='framebutton.xhtml'
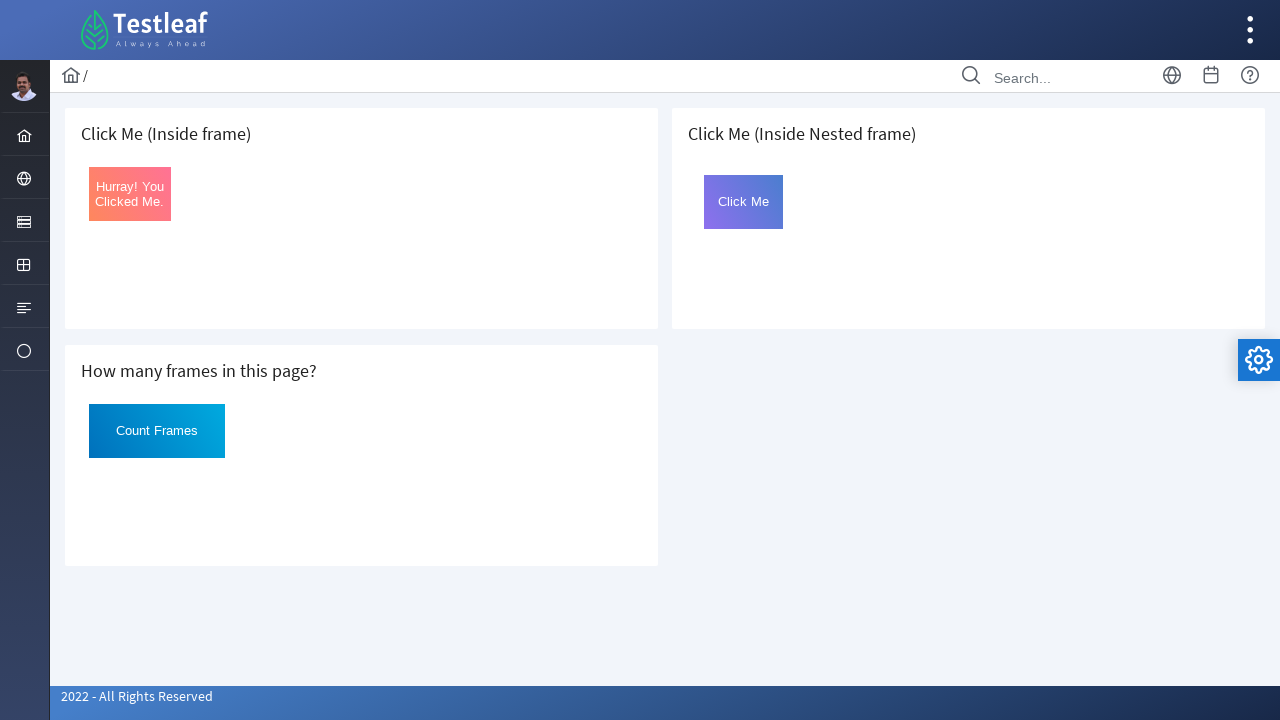

Clicked button in nested iframe at (744, 202) on iframe[src='page.xhtml'] >> internal:control=enter-frame >> iframe[src='framebut
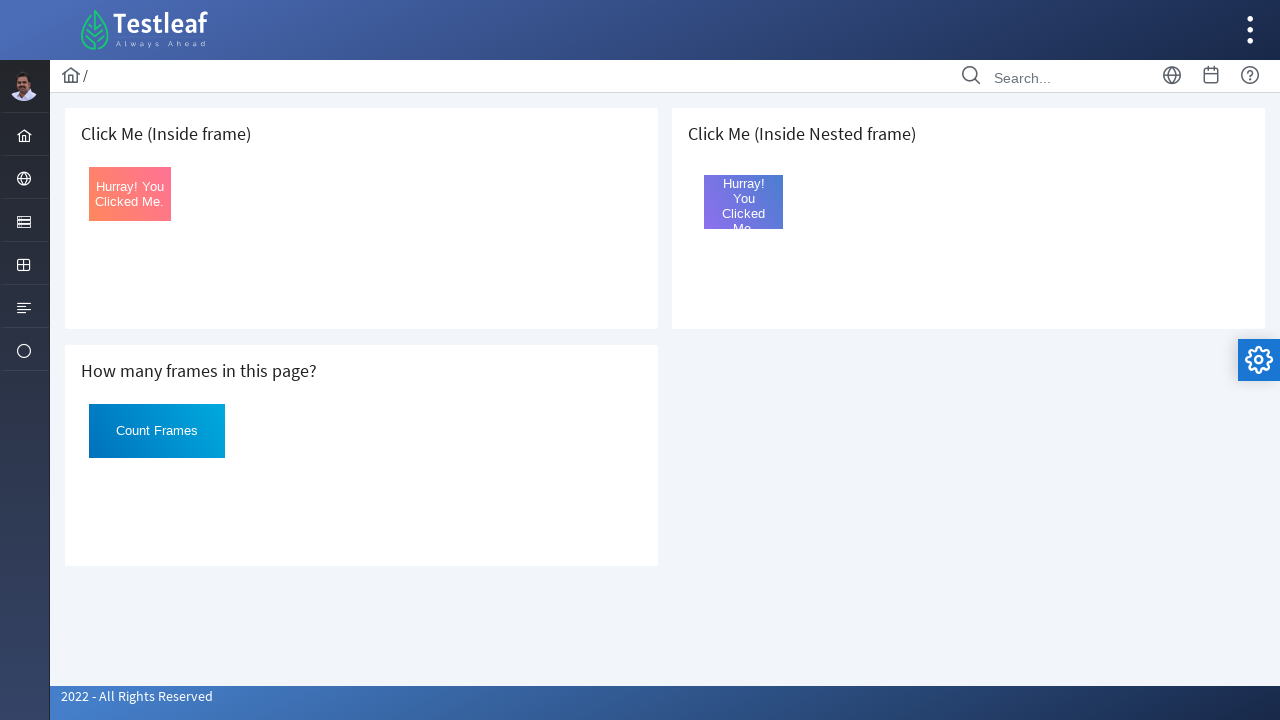

Located fourth iframe with src='nested.xhtml'
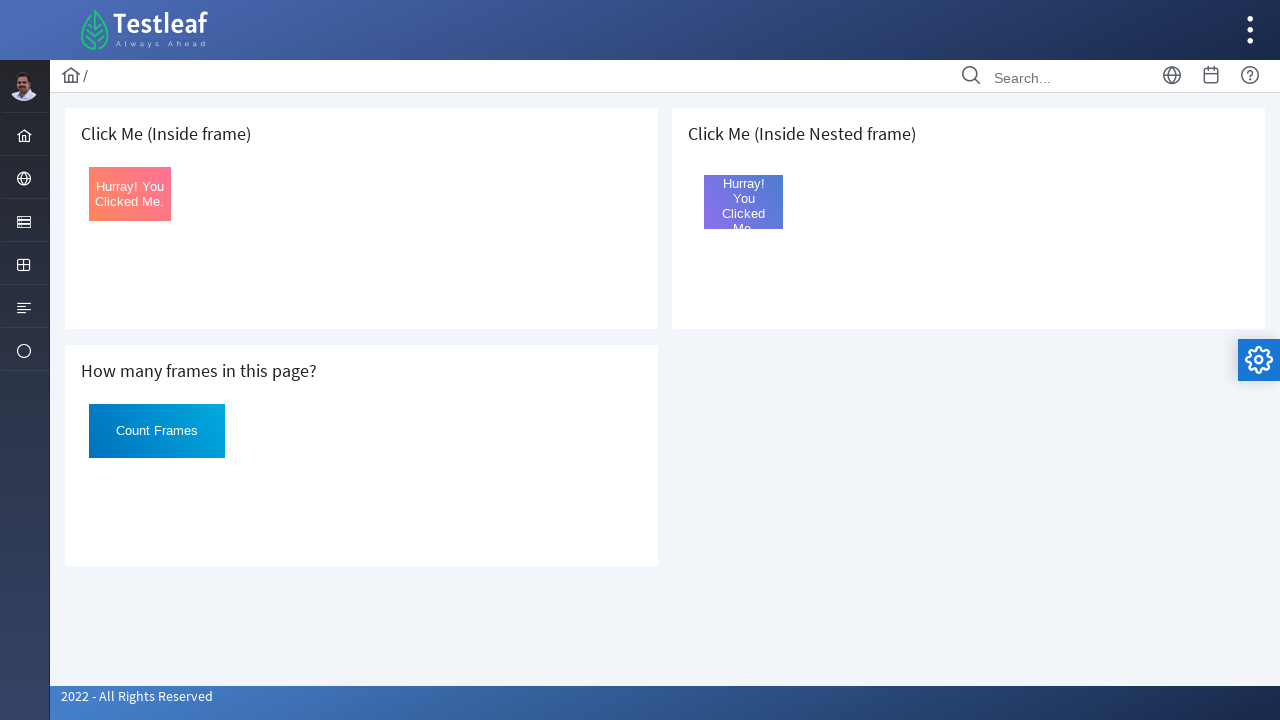

Located text element in nested frame
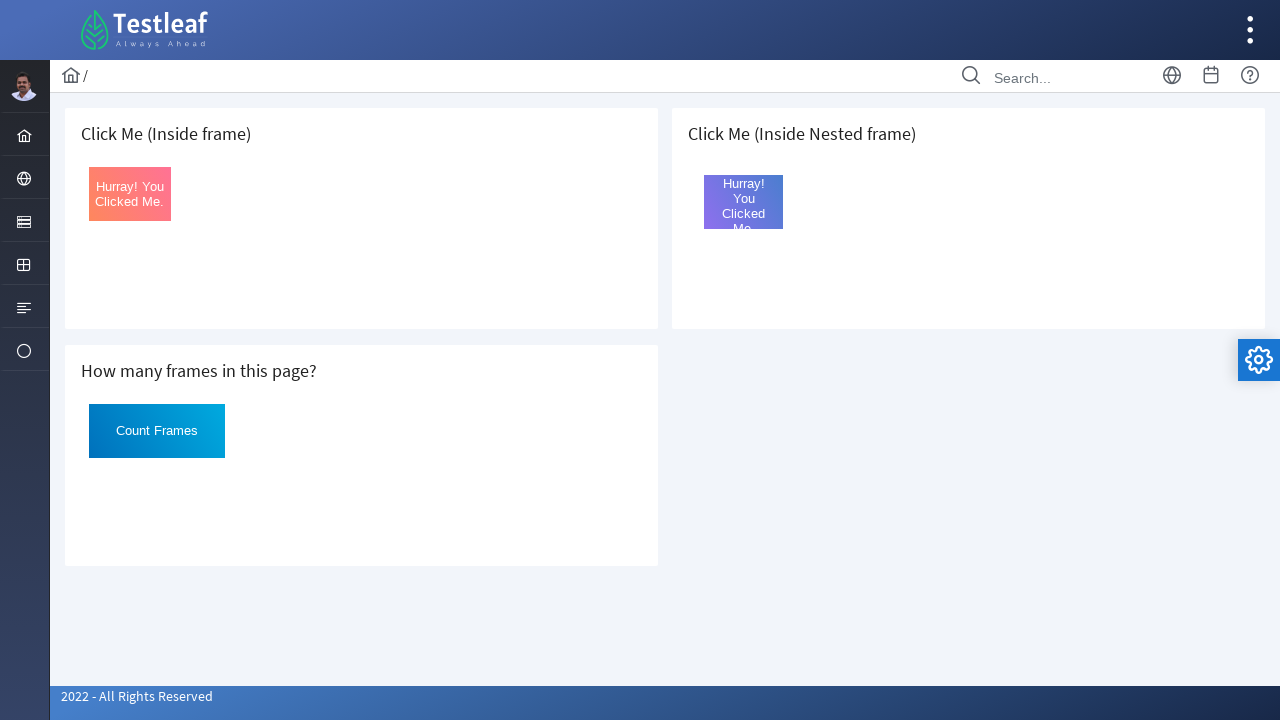

Retrieved text content: 'Count Frames'
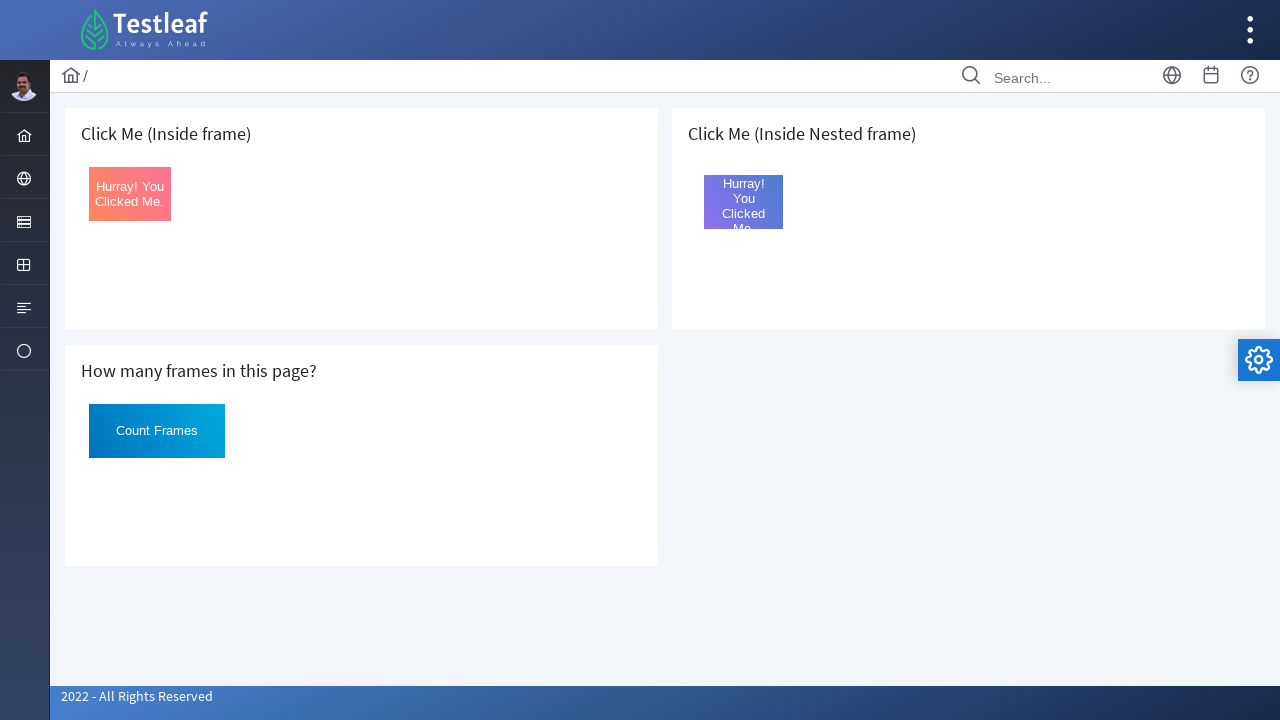

Text verification passed - 'Count' found in text content
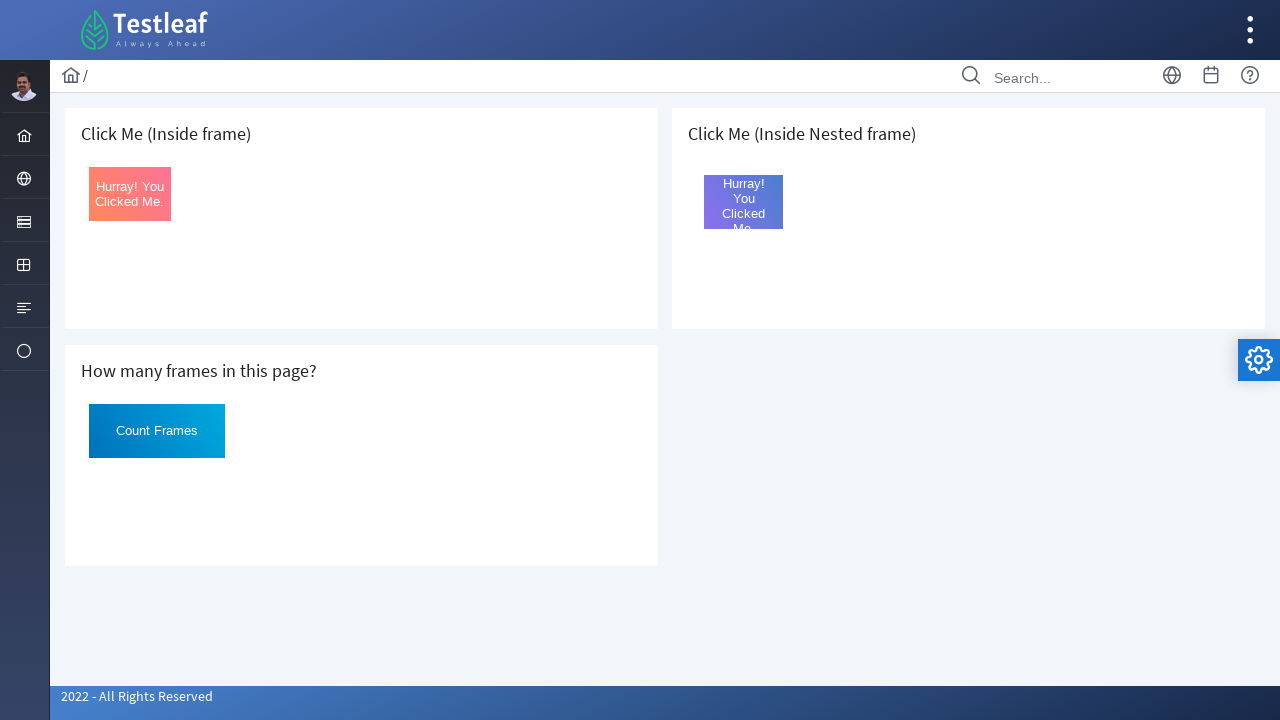

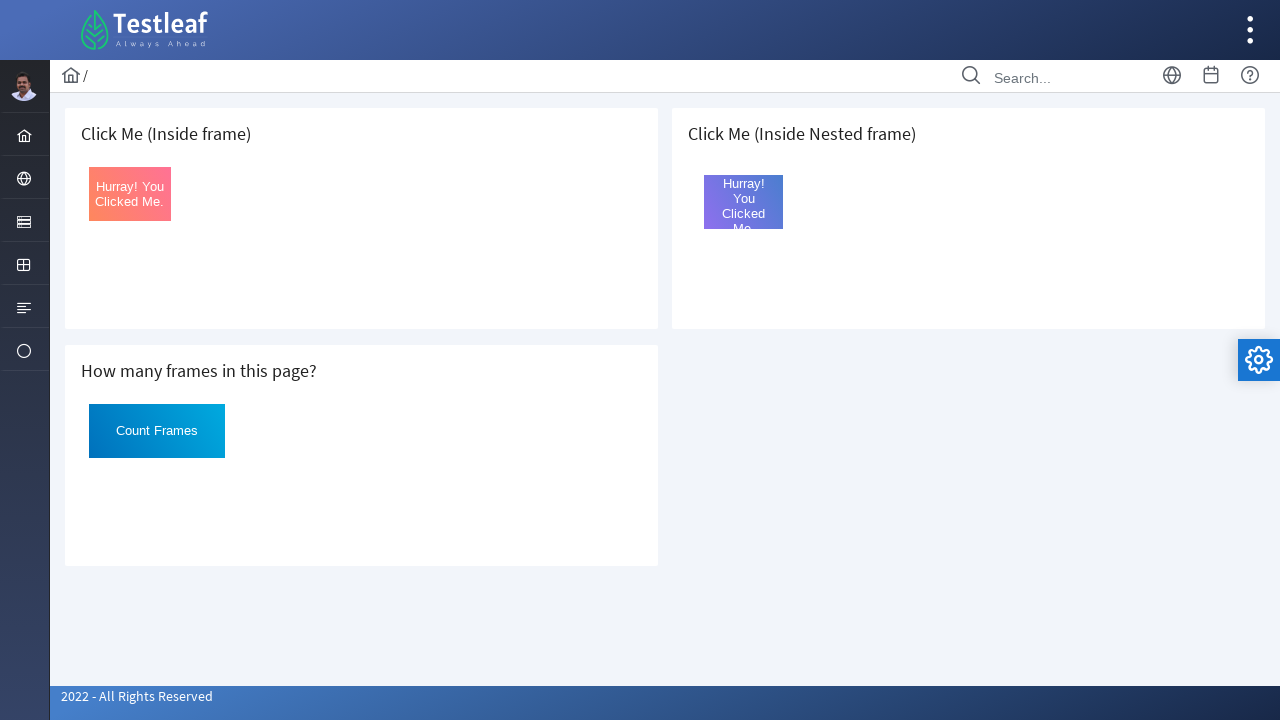